Tests the special offer flow by clicking on the "SPECIAL OFFER" link, then clicking the "see offer" button, and verifying that the product specification section is displayed on the resulting page.

Starting URL: https://advantageonlineshopping.com

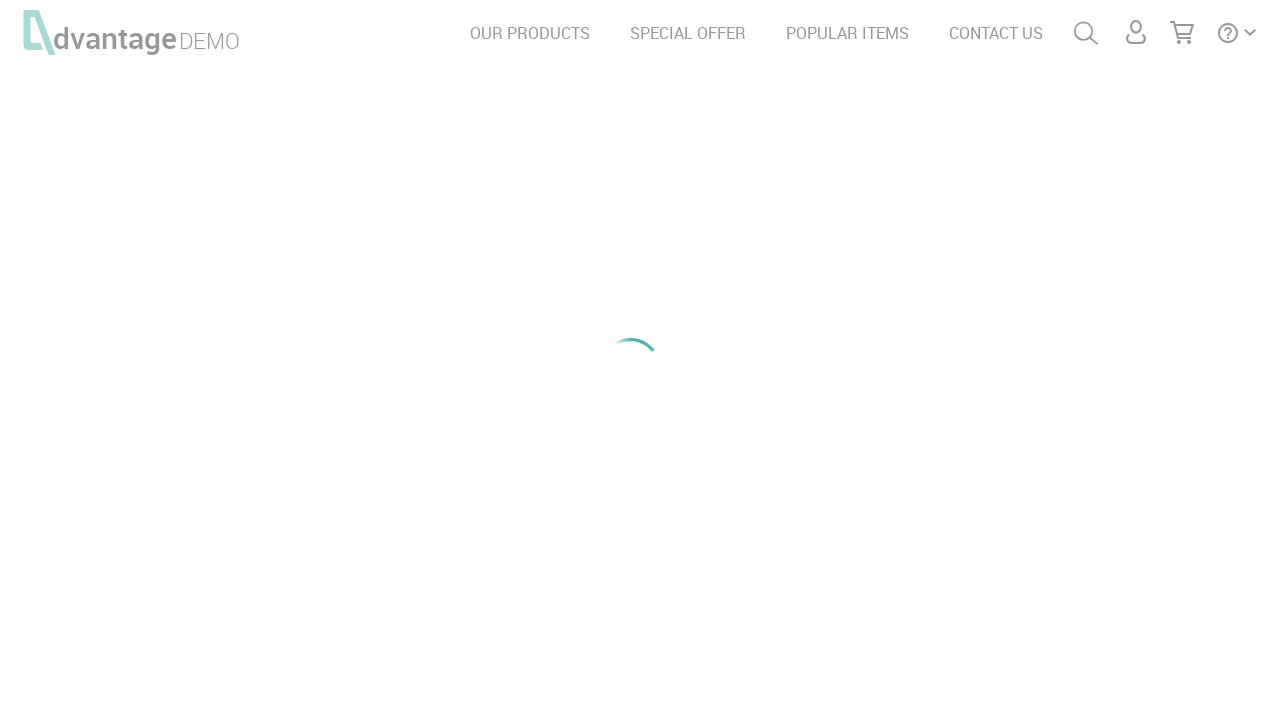

Waited for page to fully load (networkidle)
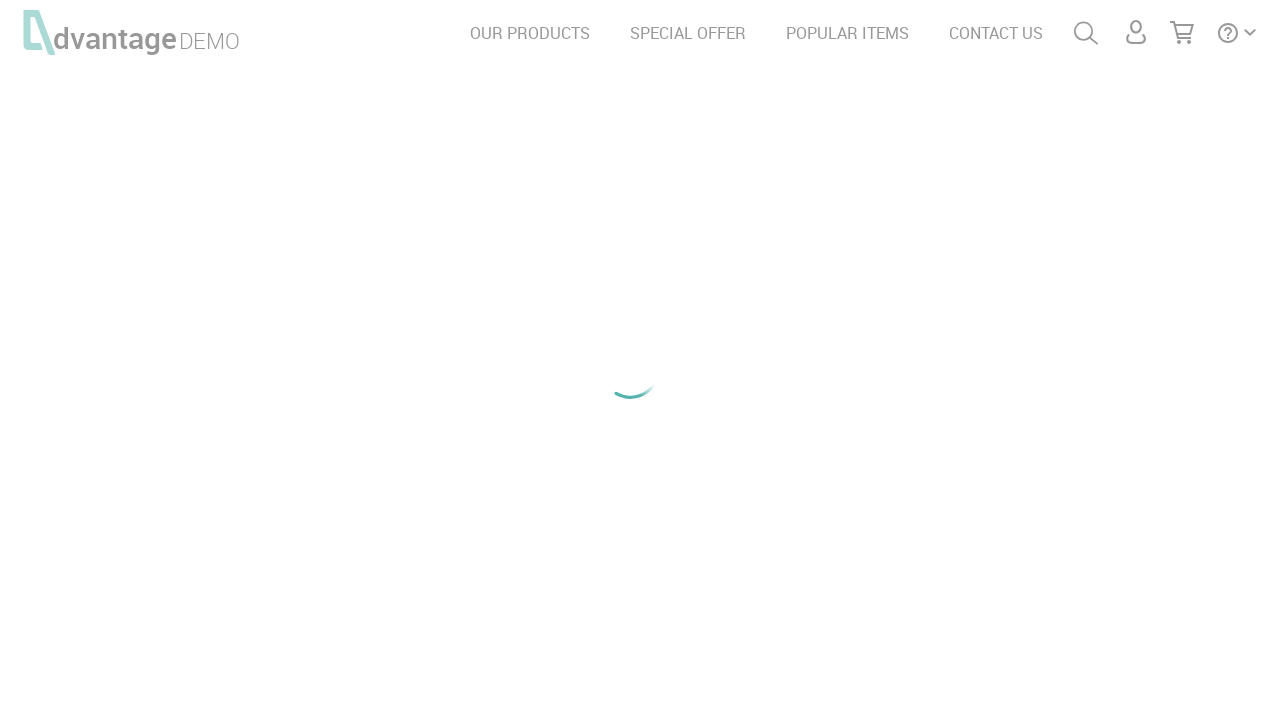

Clicked on SPECIAL OFFER link at (688, 33) on text=SPECIAL OFFER
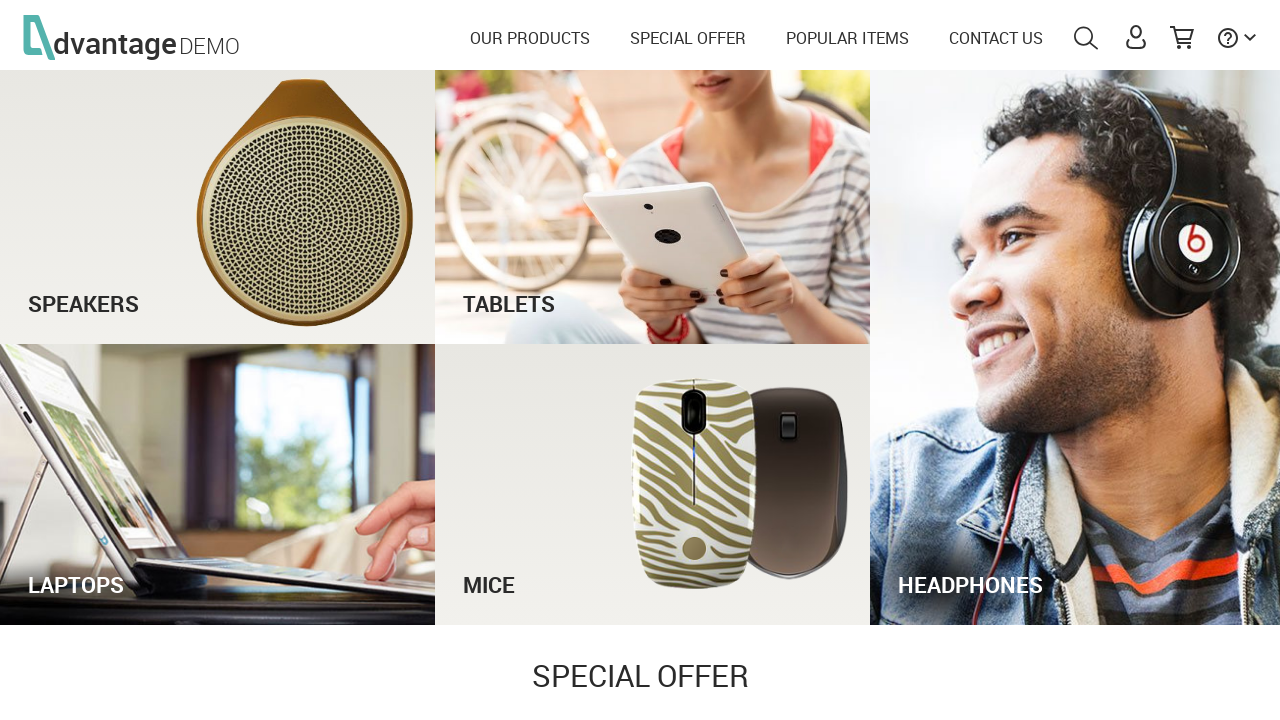

Clicked on 'see offer' button at (952, 701) on #see_offer_btn
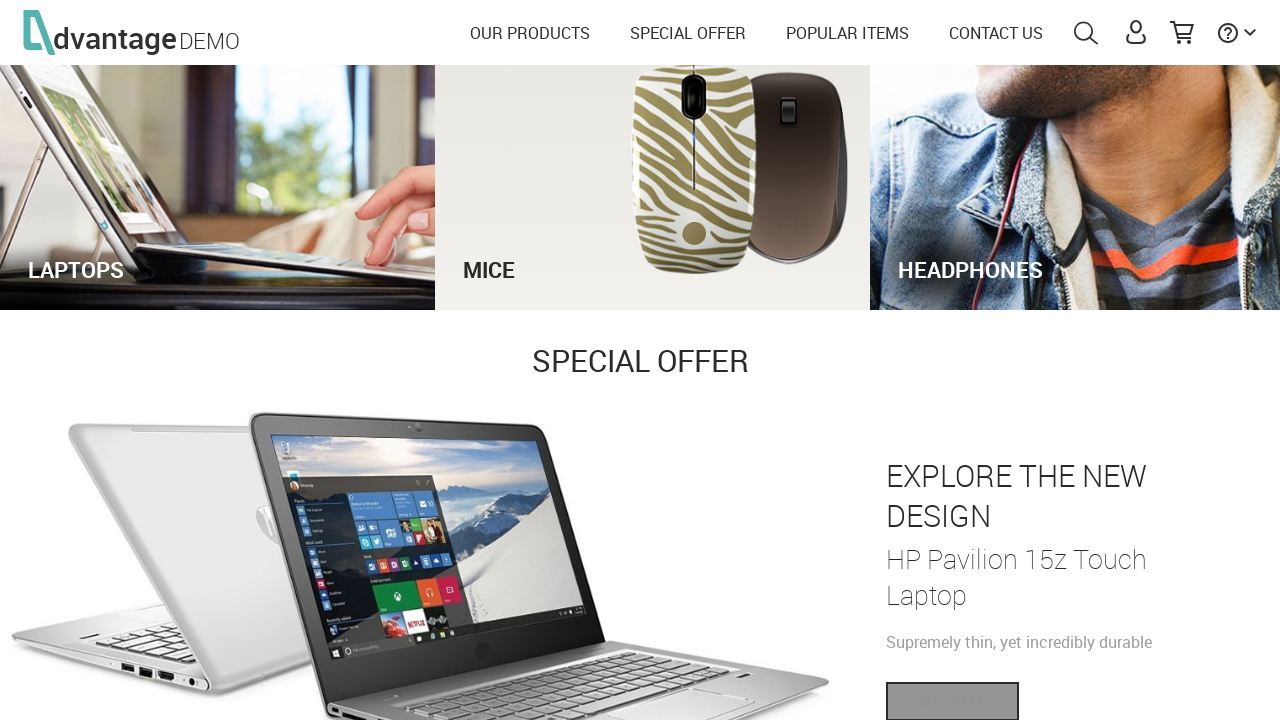

Product specification section is visible on the page
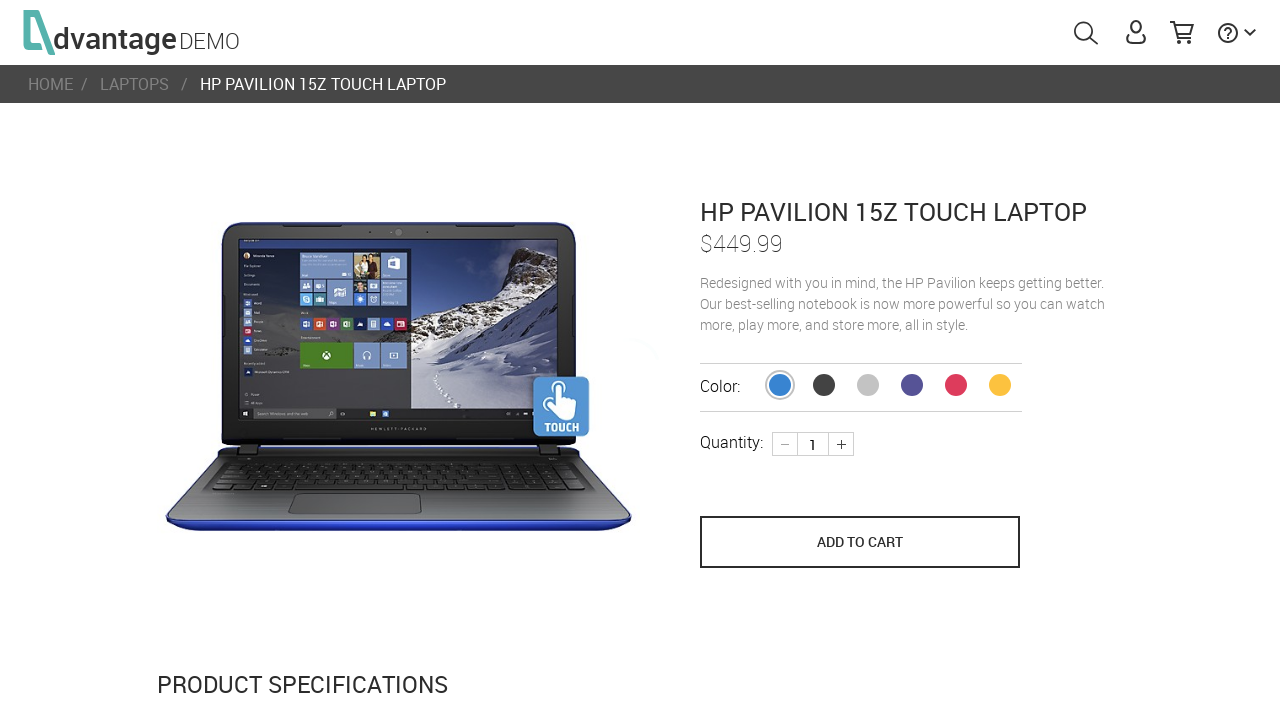

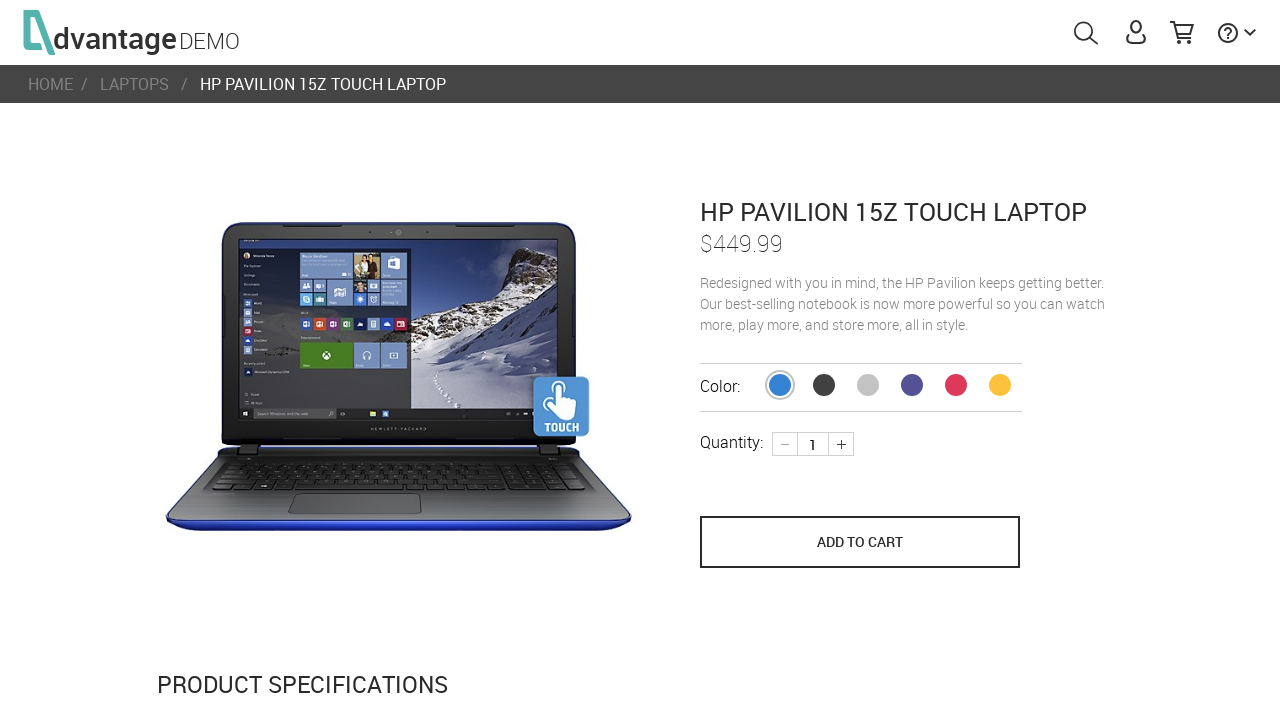